Tests modal dialog functionality by opening small and large modals and closing them

Starting URL: https://demoqa.com/modal-dialogs

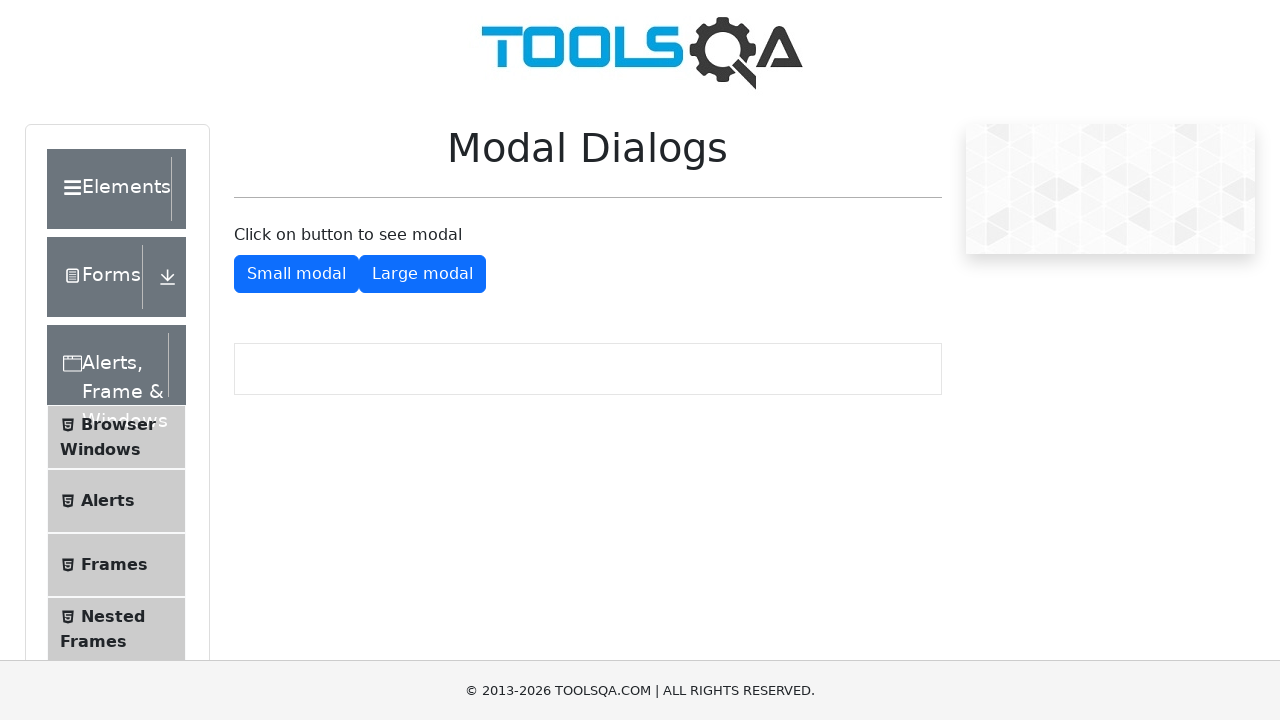

Clicked button to open small modal at (296, 274) on #showSmallModal
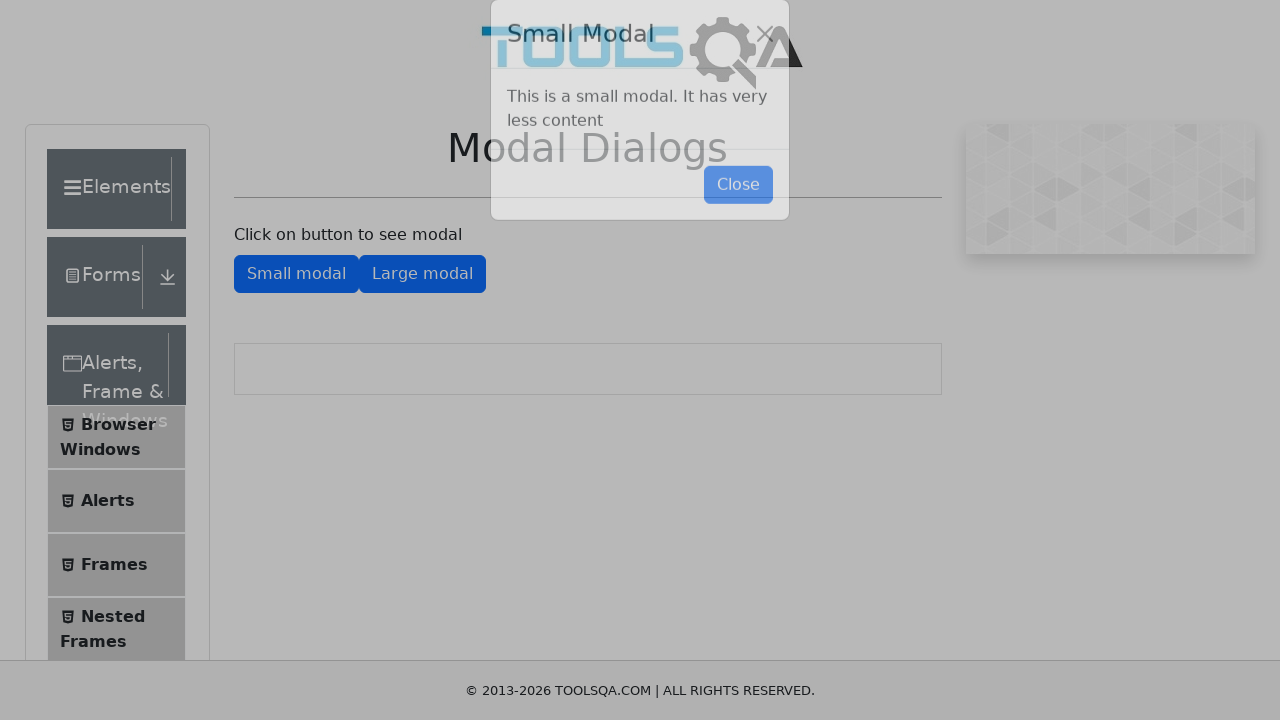

Small modal appeared
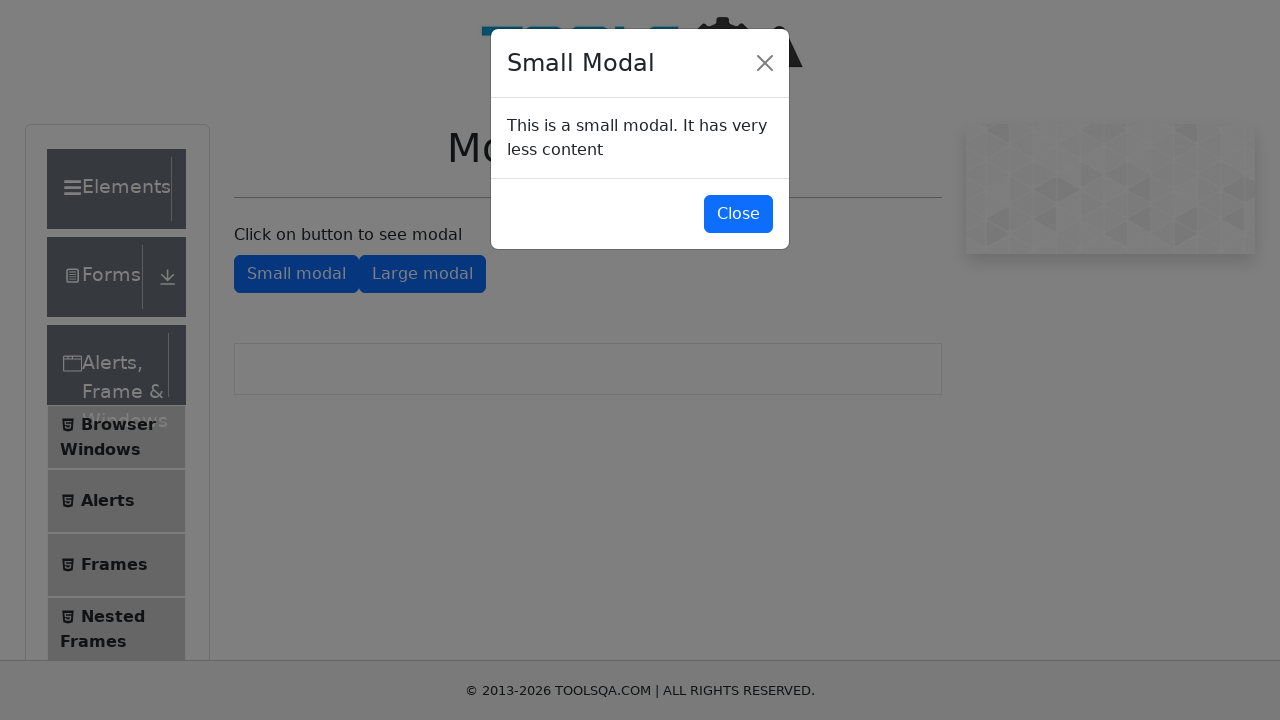

Clicked button to close small modal at (738, 214) on #closeSmallModal
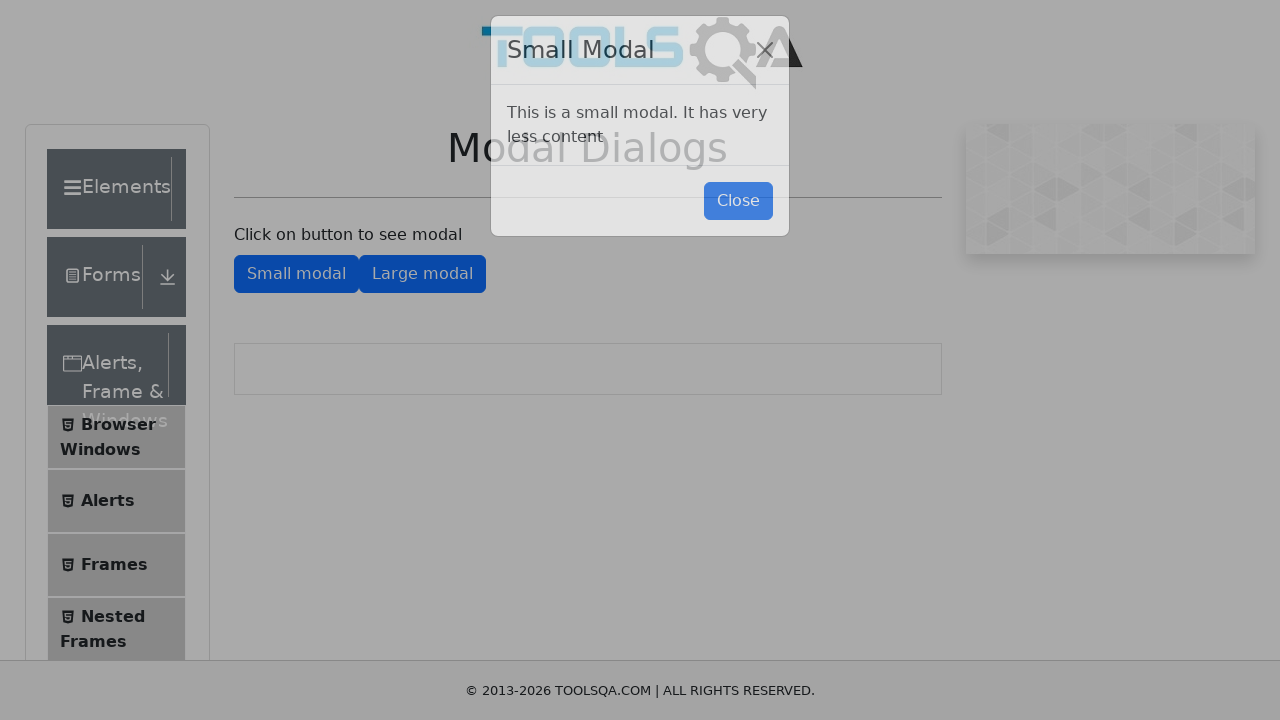

Clicked button to open large modal at (422, 274) on #showLargeModal
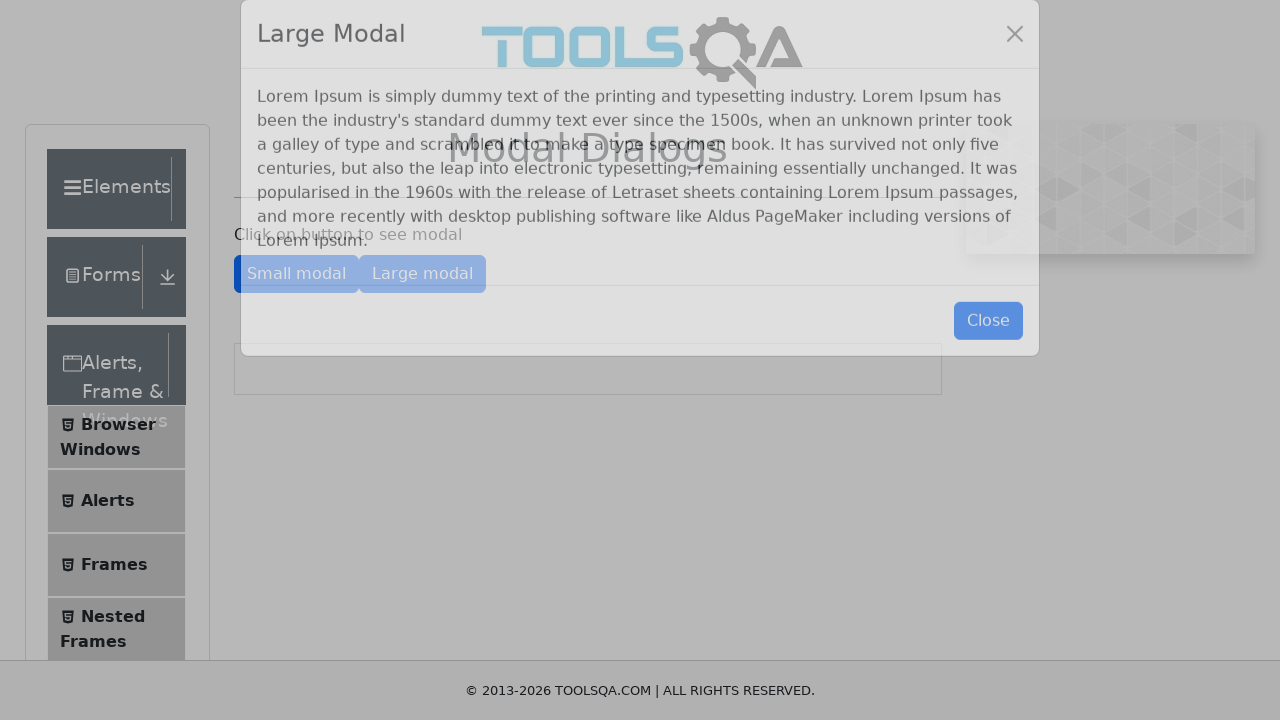

Large modal appeared
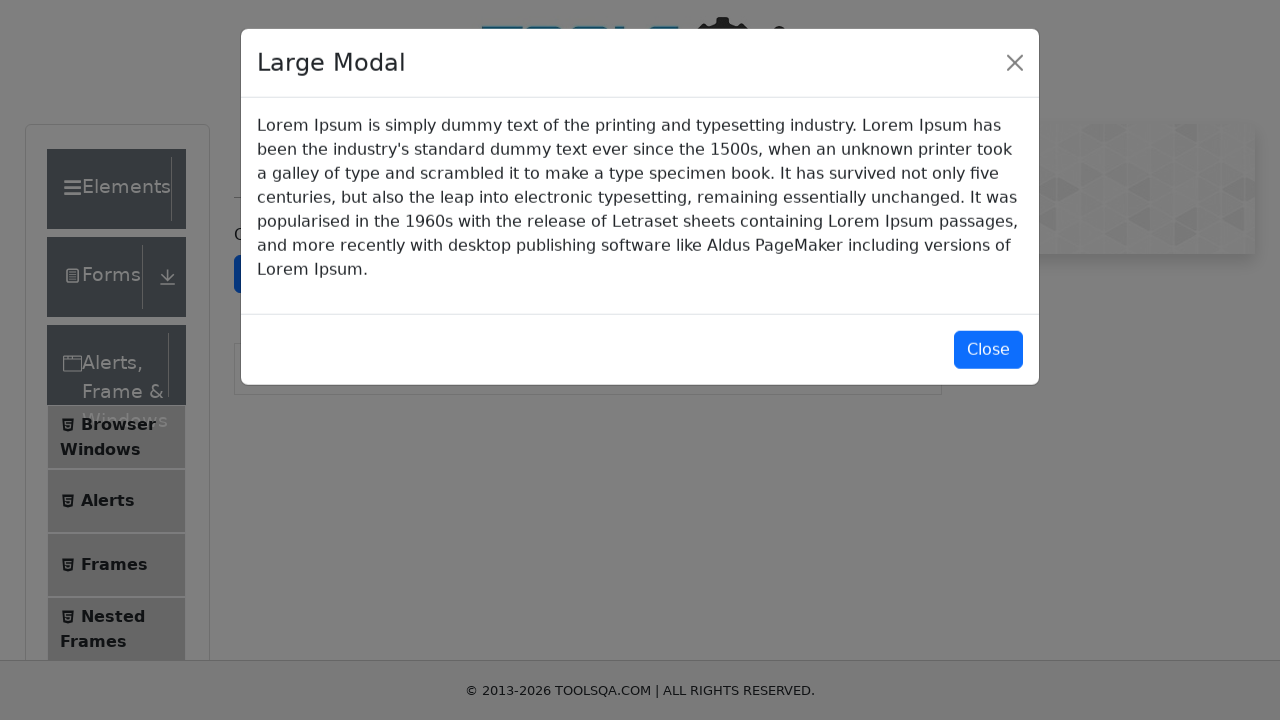

Clicked button to close large modal at (988, 350) on #closeLargeModal
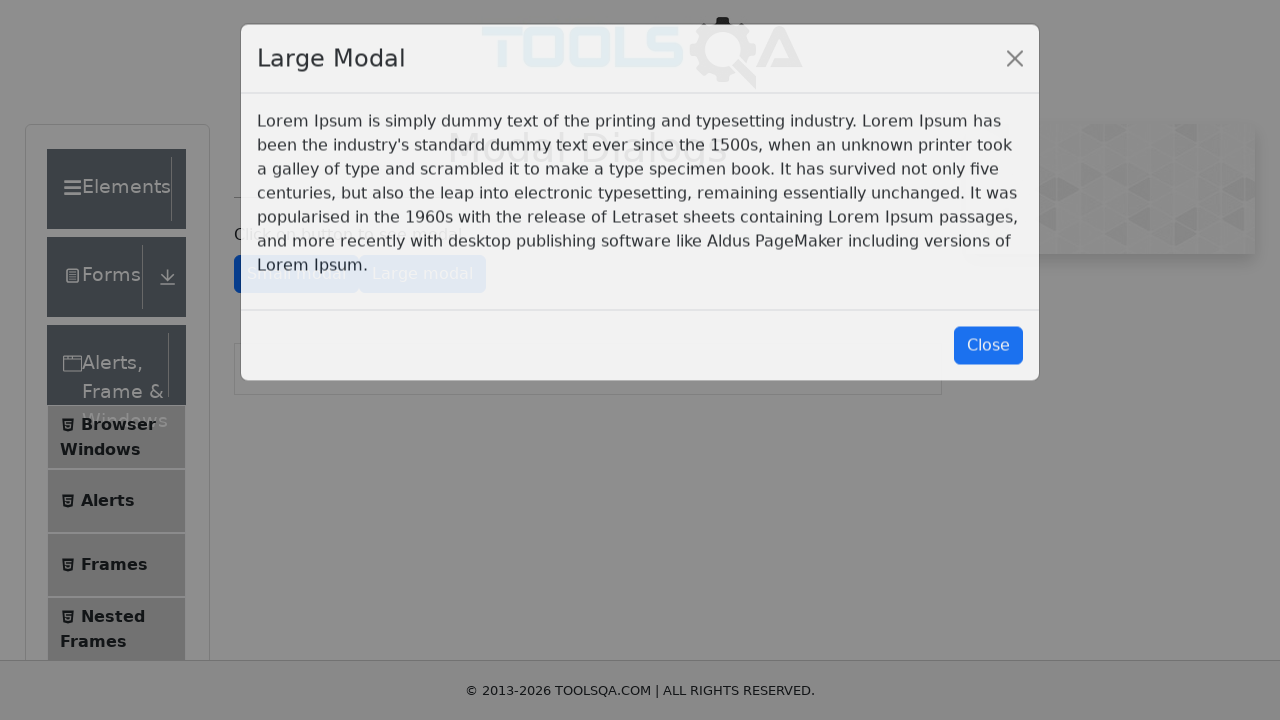

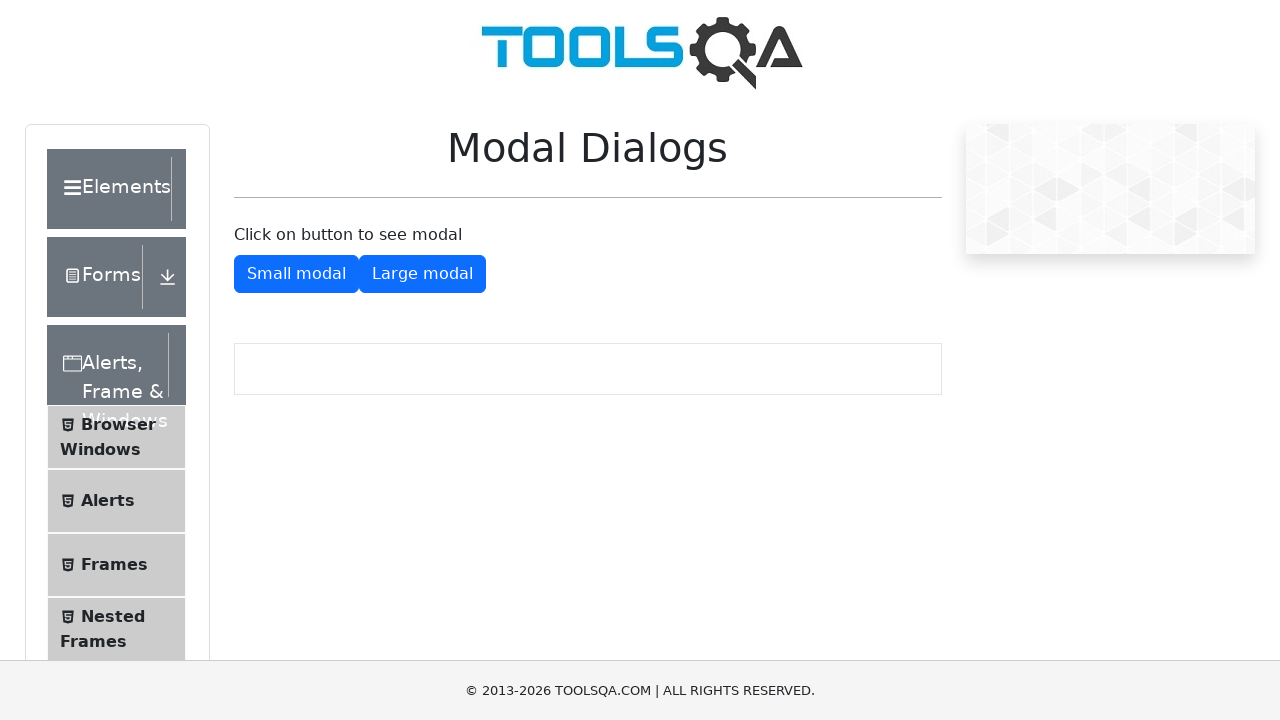